Tests iframe navigation by switching to an iframe, clicking a button inside it, switching back to the parent frame, and clicking a navigation link.

Starting URL: https://www.w3schools.com/js/tryit.asp?filename=tryjs_myfirst

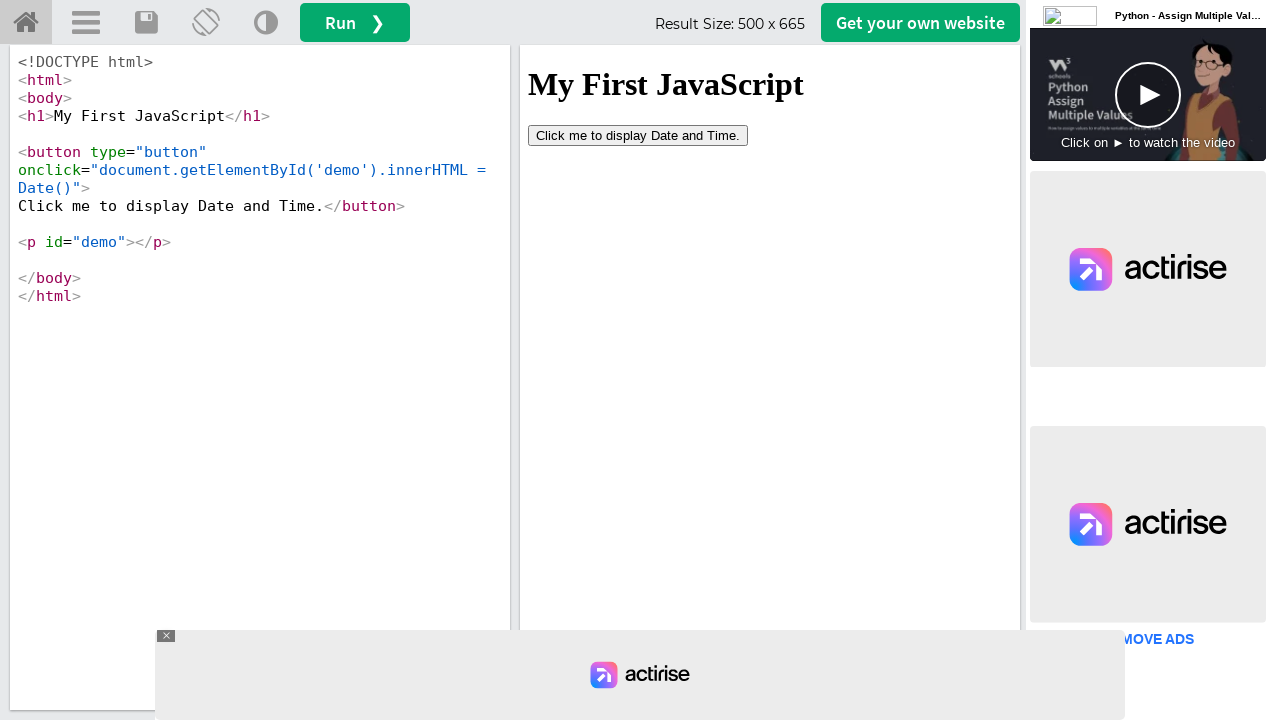

Located iframe with id 'iframeResult'
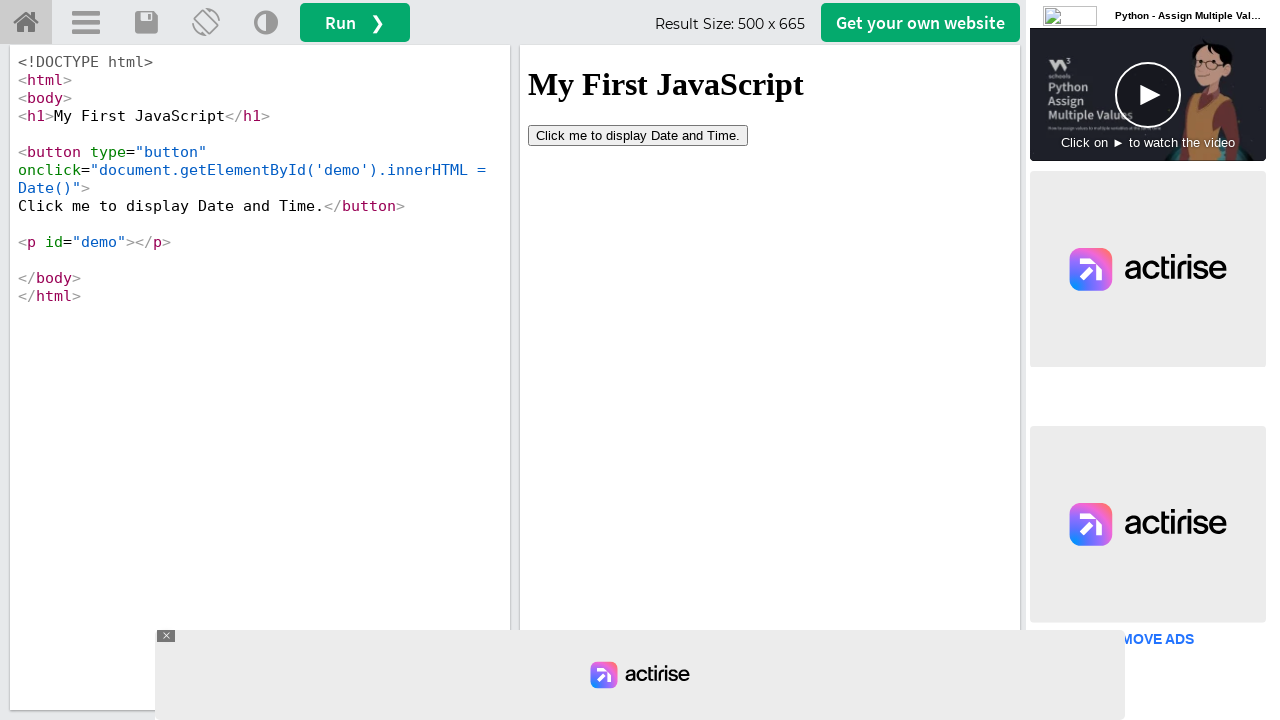

Clicked button inside iframe at (638, 135) on #iframeResult >> internal:control=enter-frame >> button[type='button']
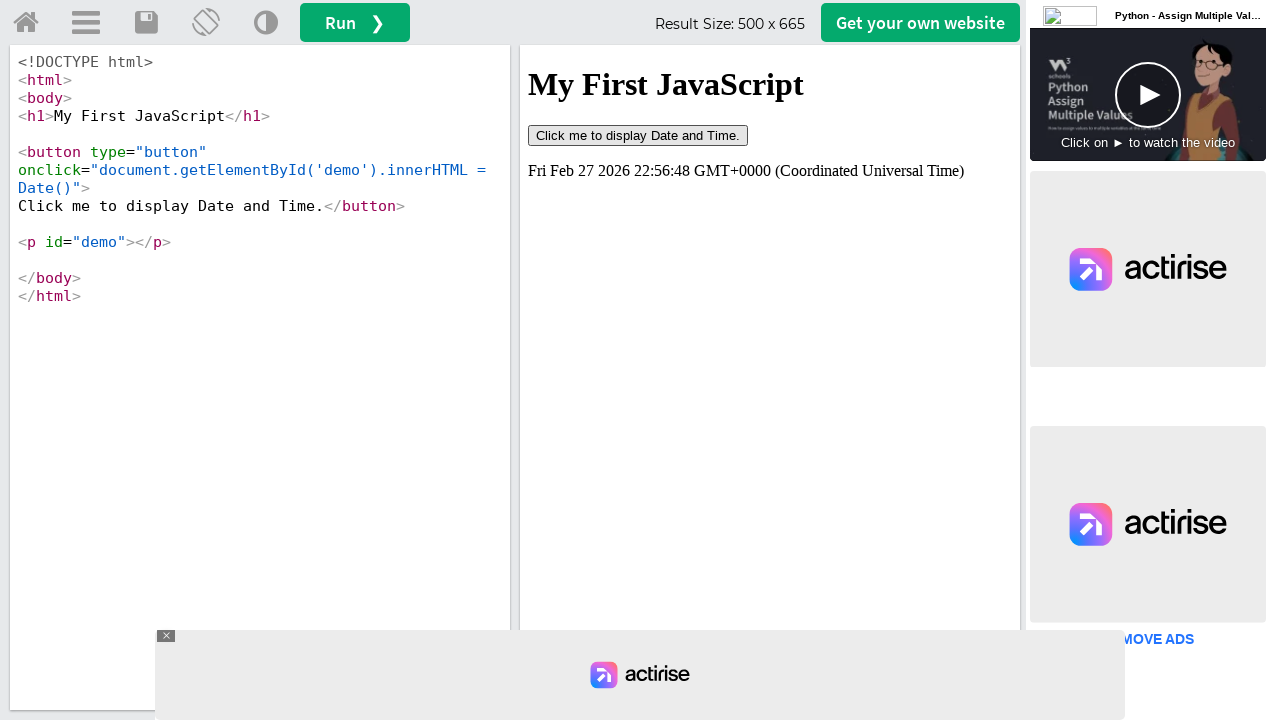

Waited 1000ms for action to complete
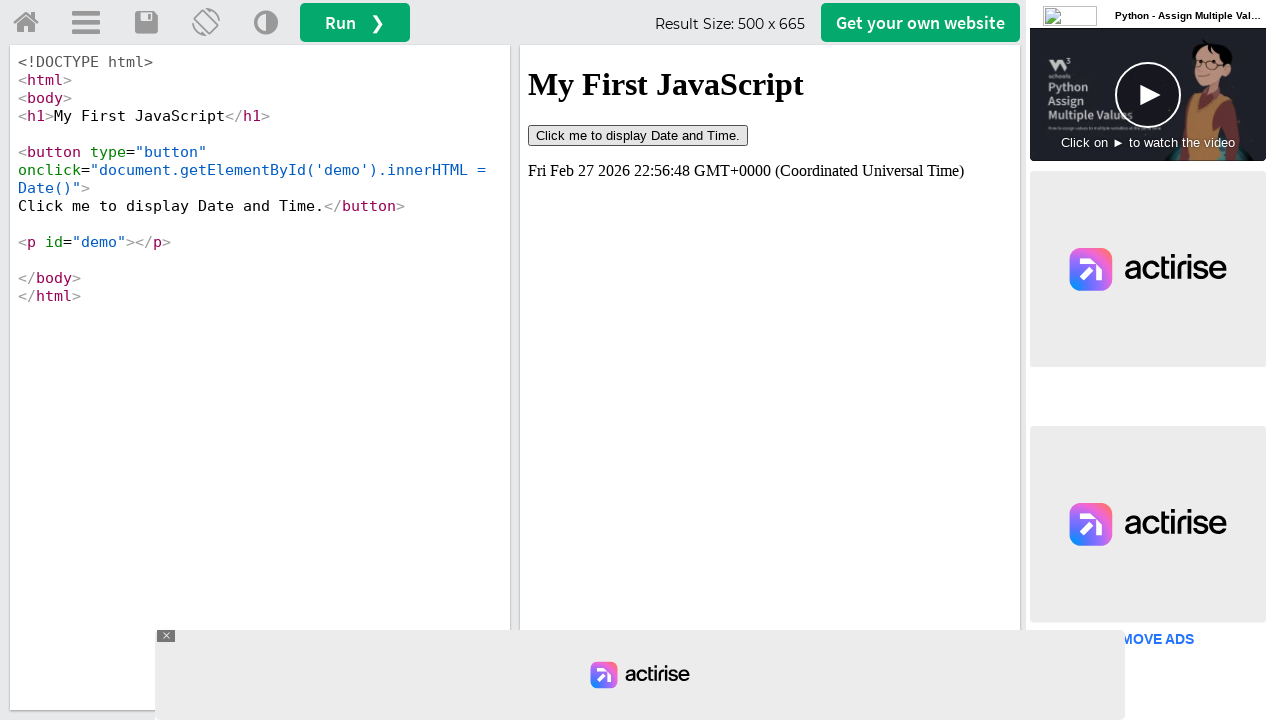

Clicked 'Try it Yourself' home link in parent frame at (26, 23) on a#tryhome
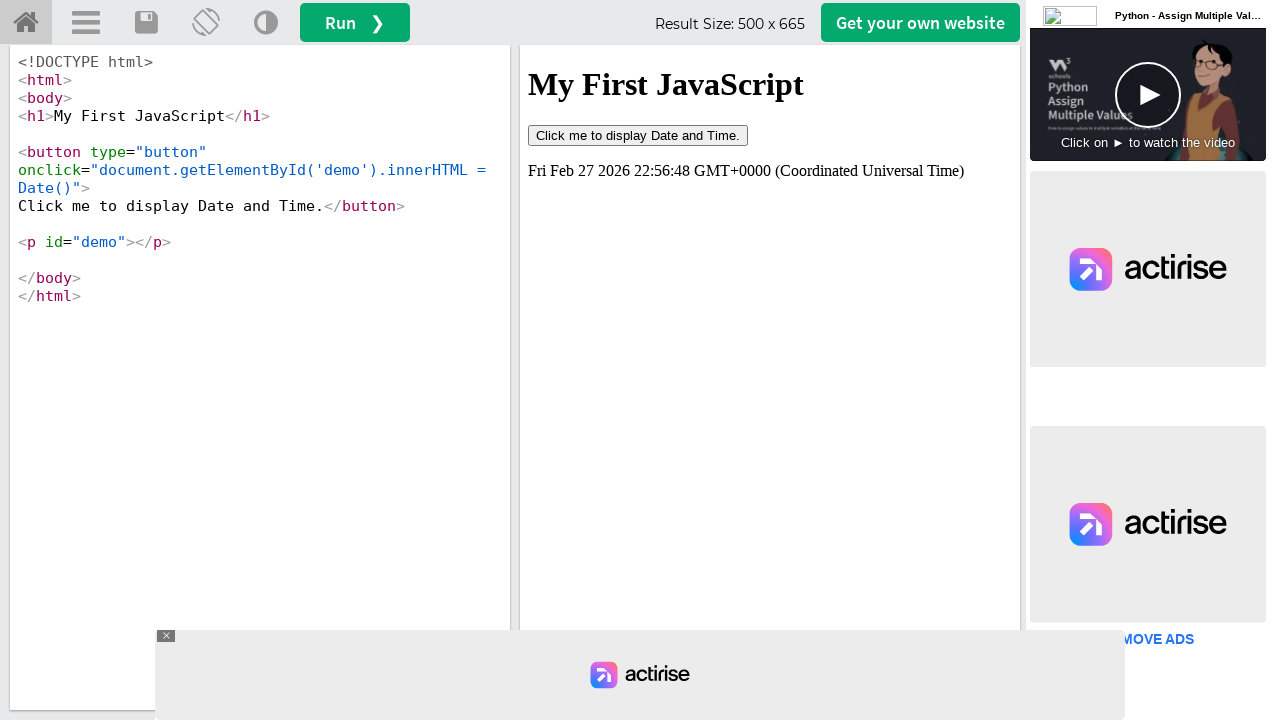

Page load completed after navigation
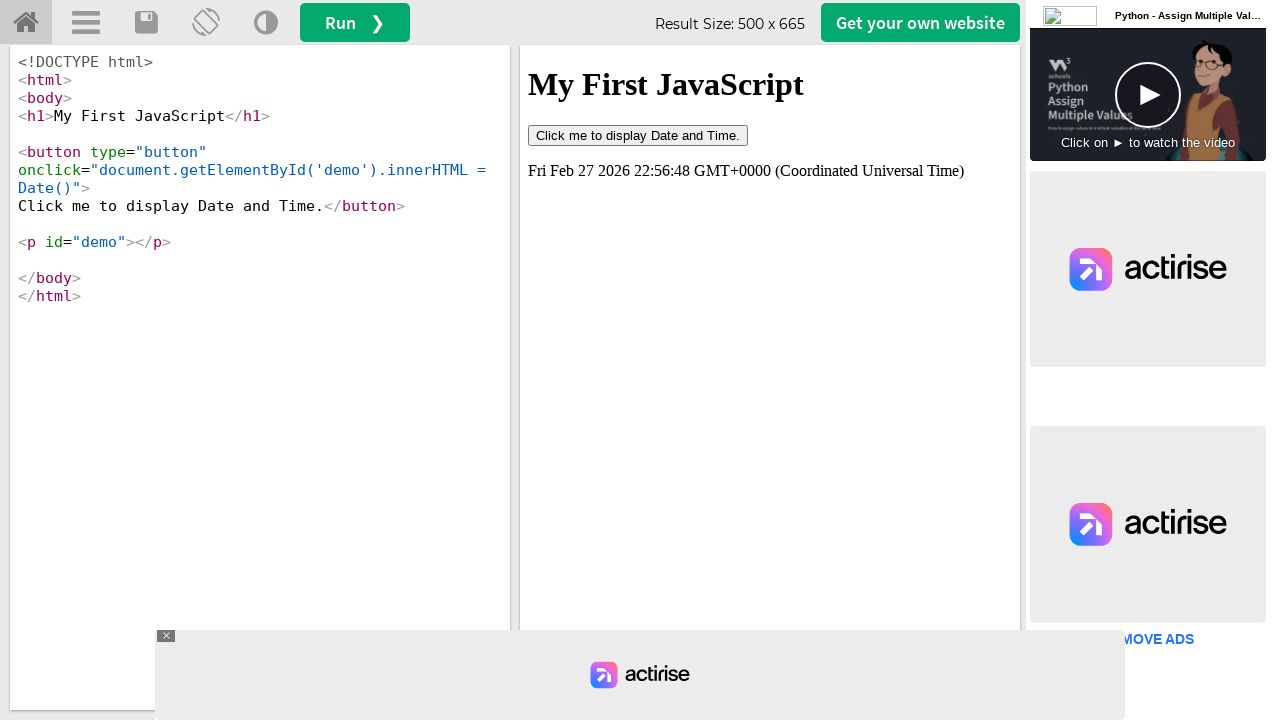

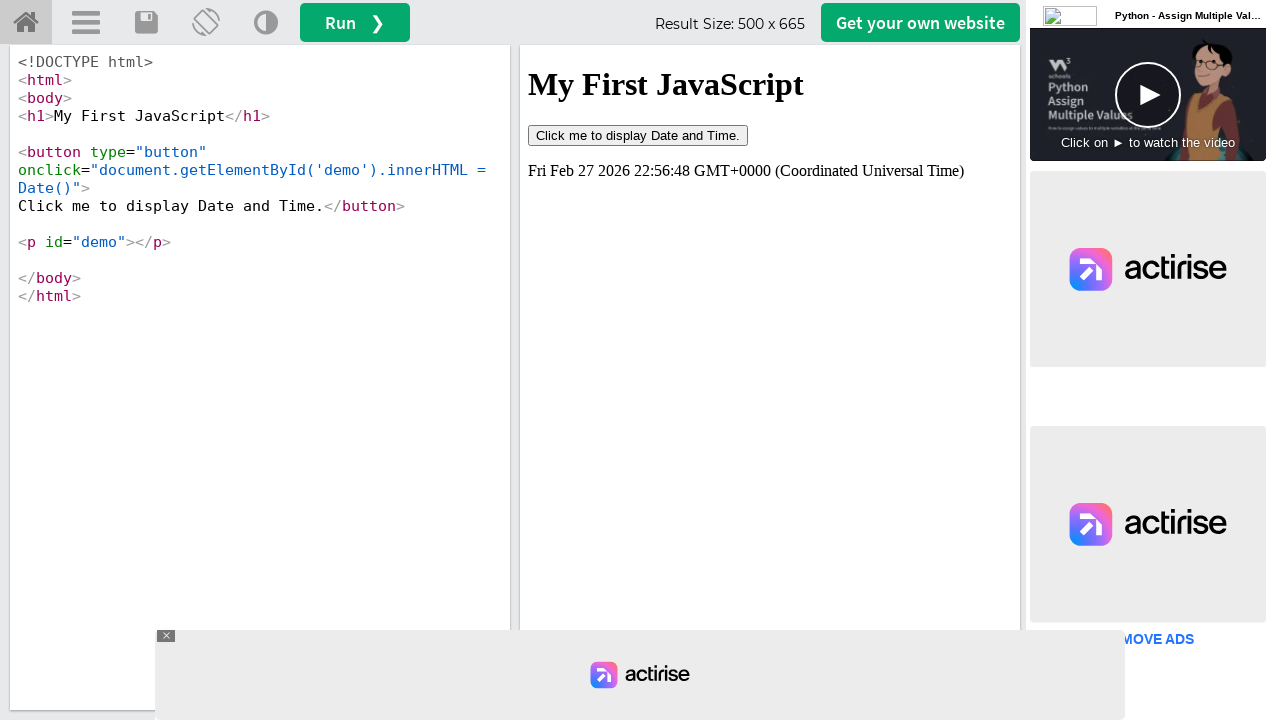